Tests dynamic controls functionality by clicking the Remove button and waiting for it to disappear, then verifying a message is displayed

Starting URL: https://the-internet.herokuapp.com/dynamic_controls

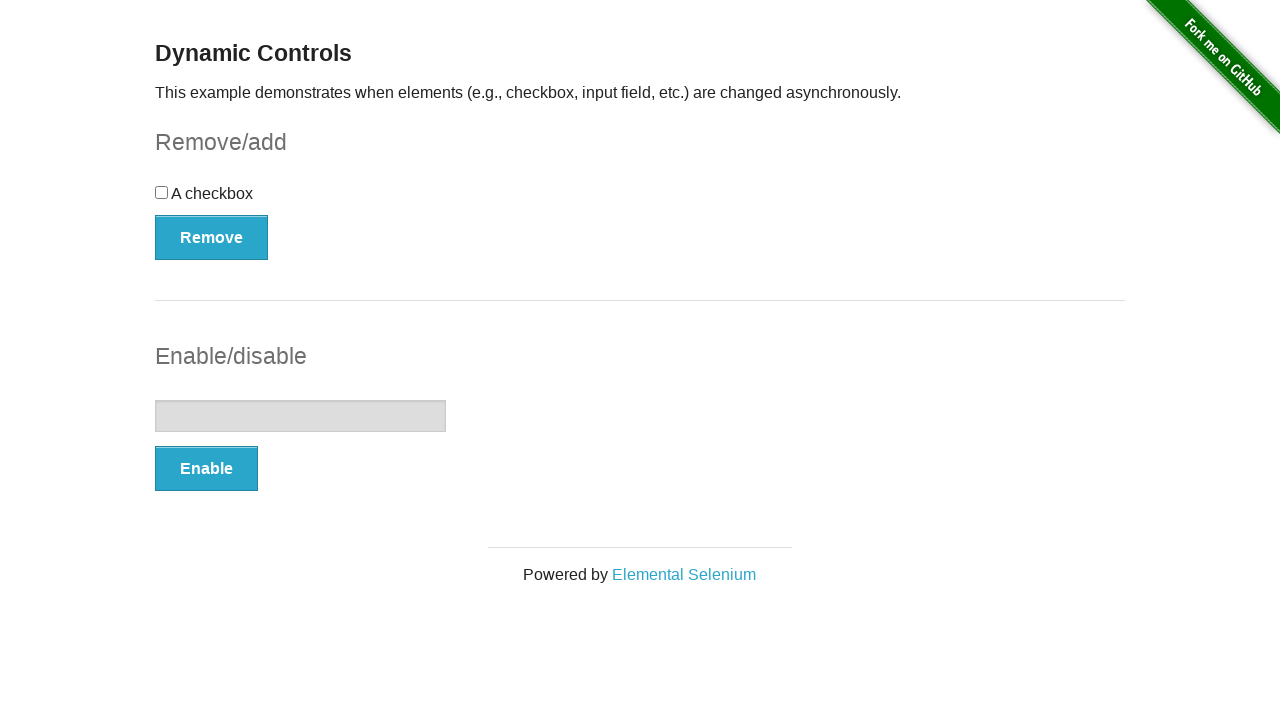

Clicked the Remove button at (212, 237) on xpath=//button[contains(text(),'Remove')]
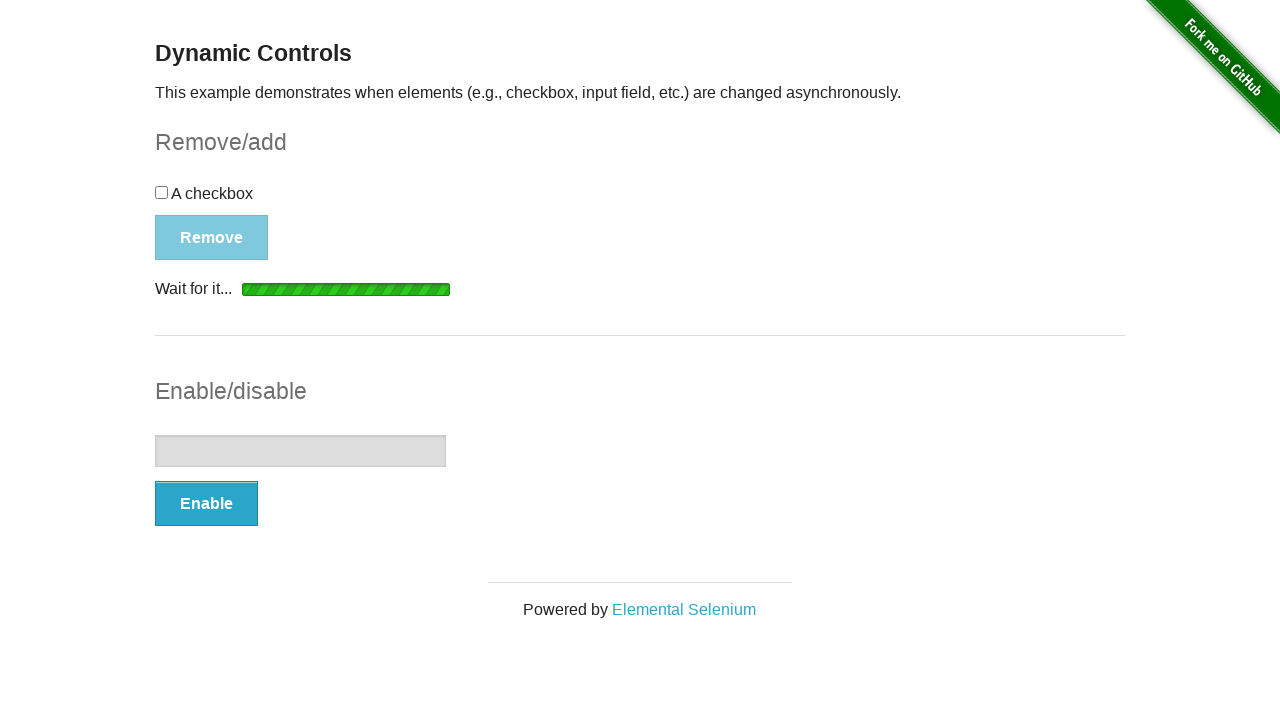

Remove button disappeared
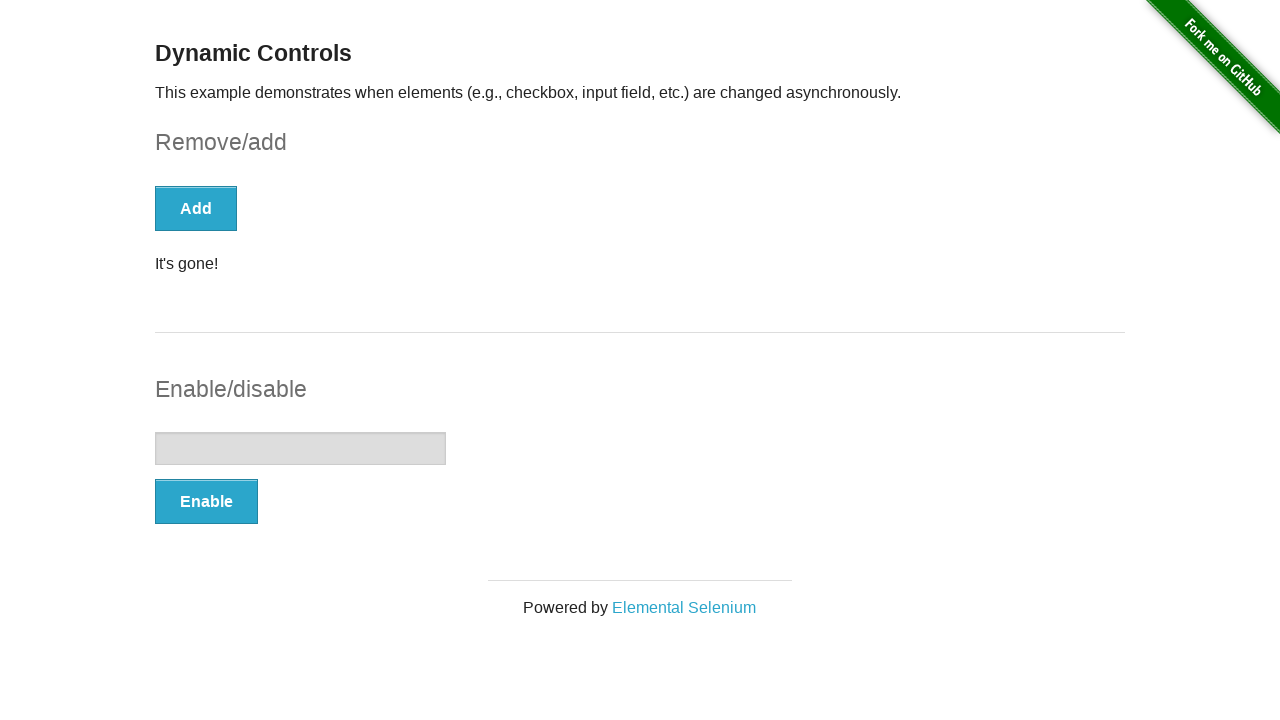

Message appeared after button removal
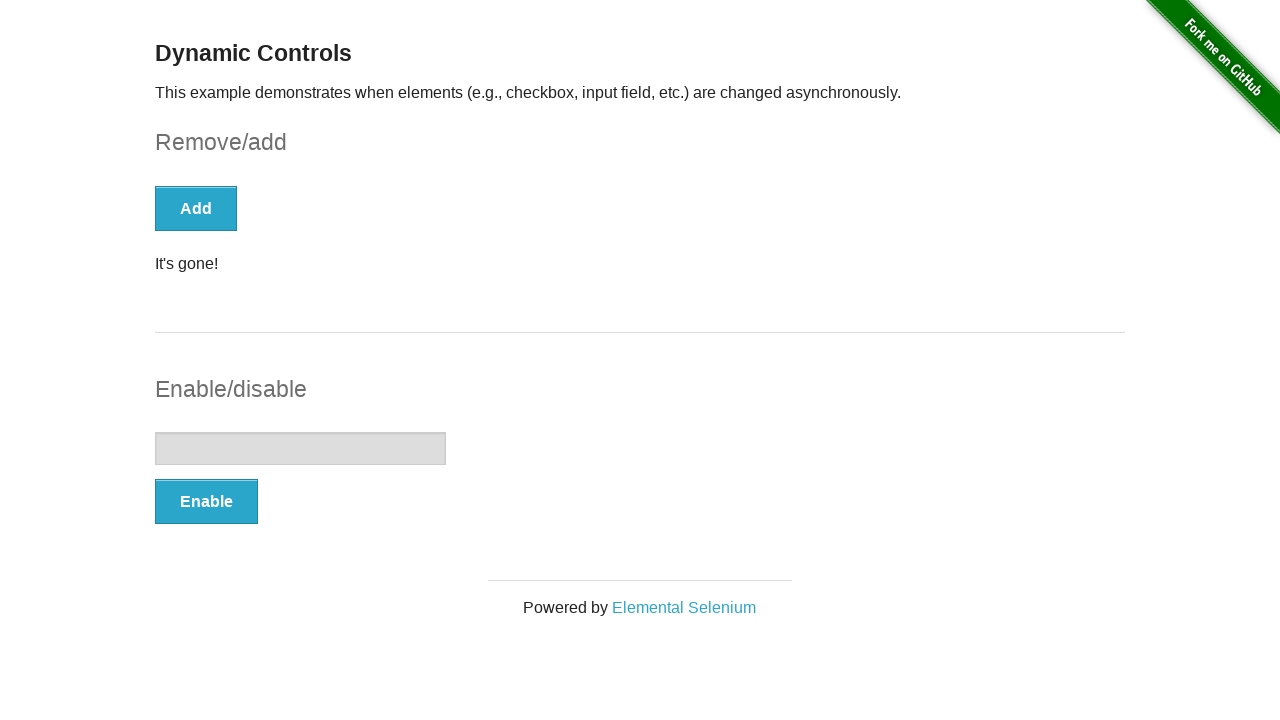

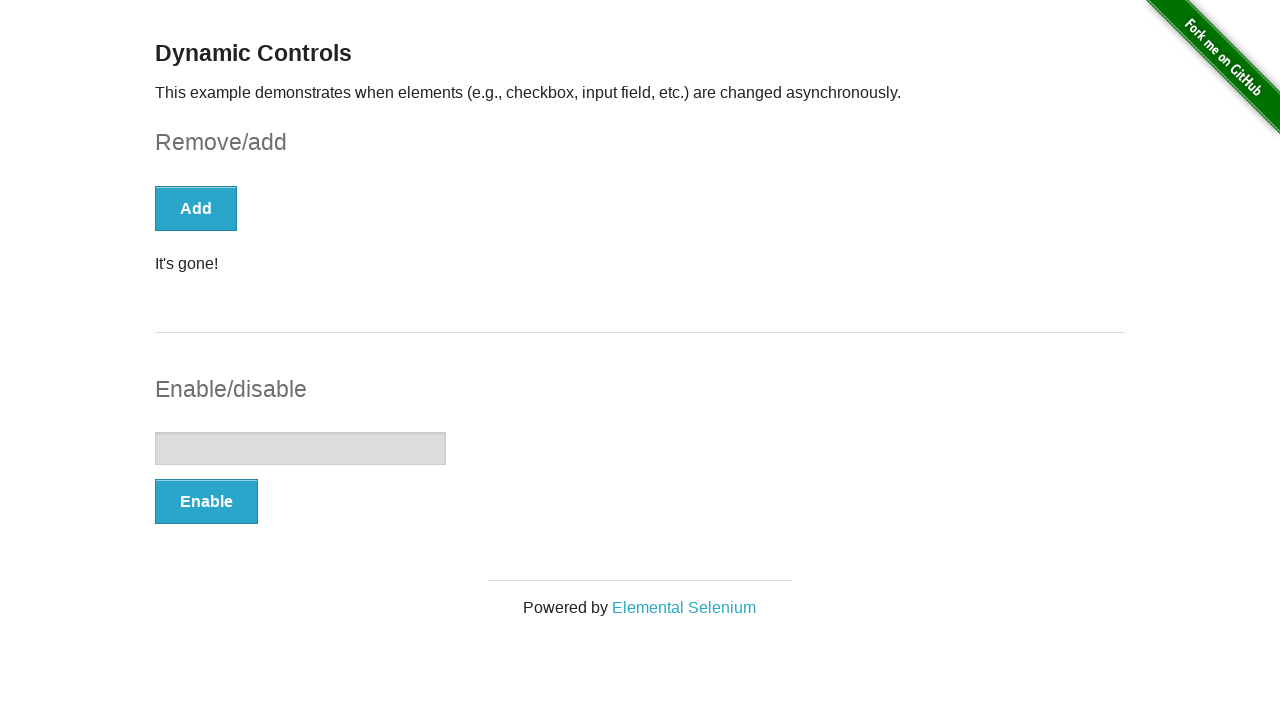